Tests that clicking Clear completed removes completed items from the list

Starting URL: https://demo.playwright.dev/todomvc

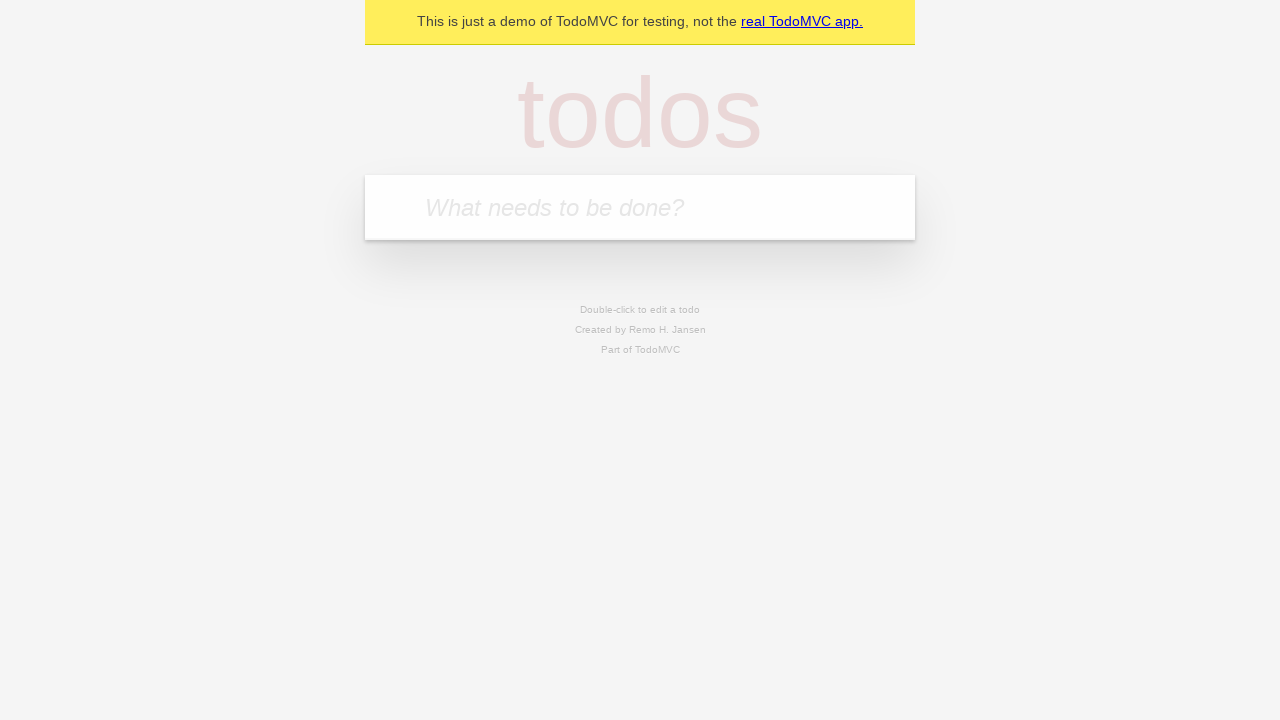

Filled todo input with 'buy some cheese' on internal:attr=[placeholder="What needs to be done?"i]
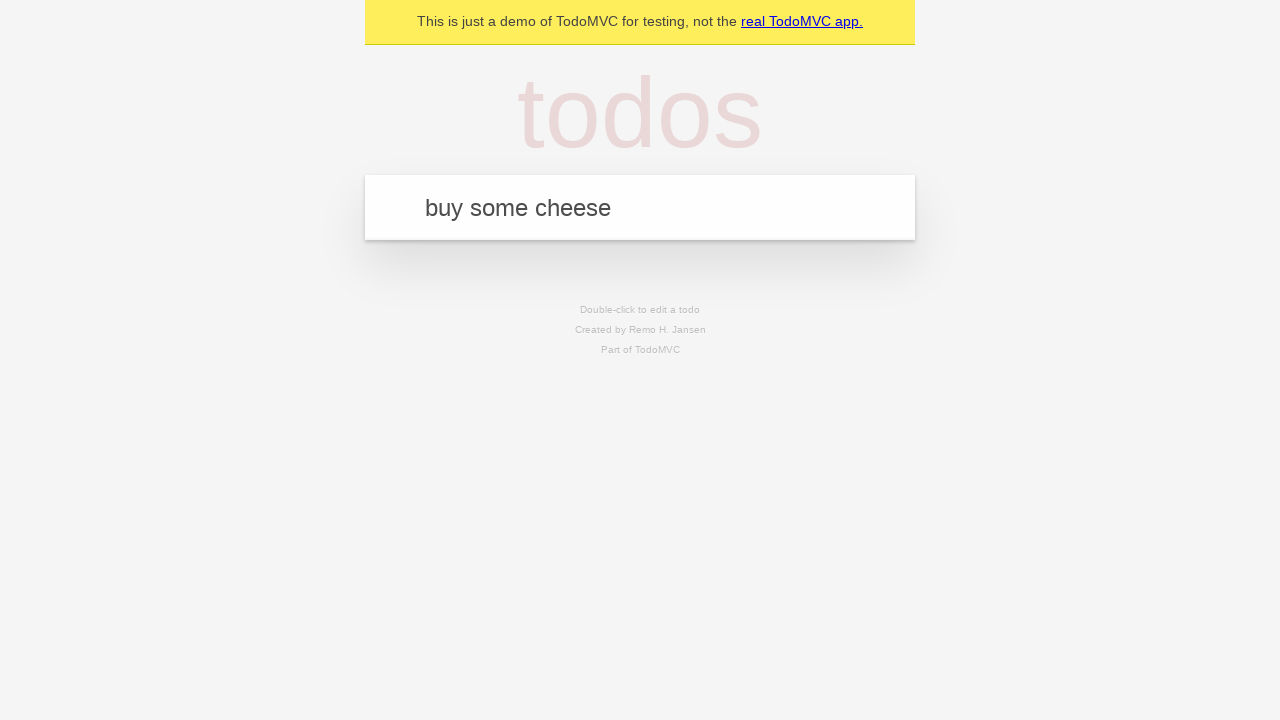

Pressed Enter to create todo 'buy some cheese' on internal:attr=[placeholder="What needs to be done?"i]
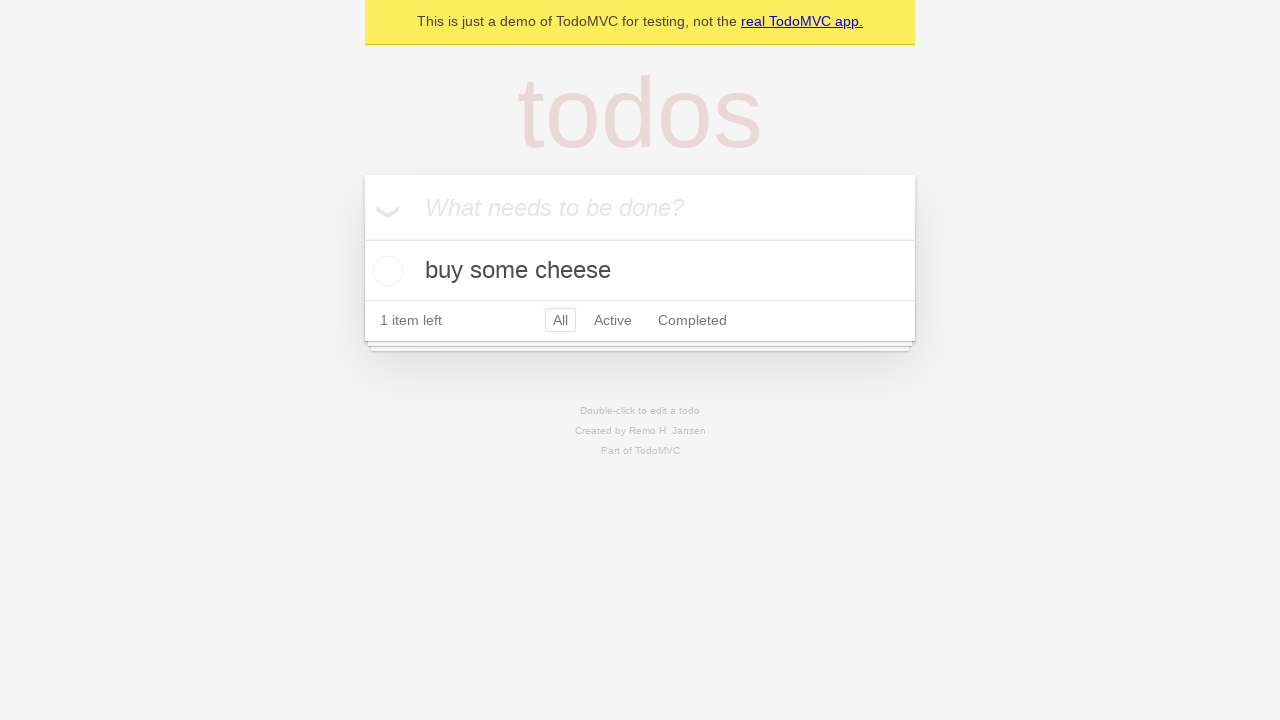

Filled todo input with 'feed the cat' on internal:attr=[placeholder="What needs to be done?"i]
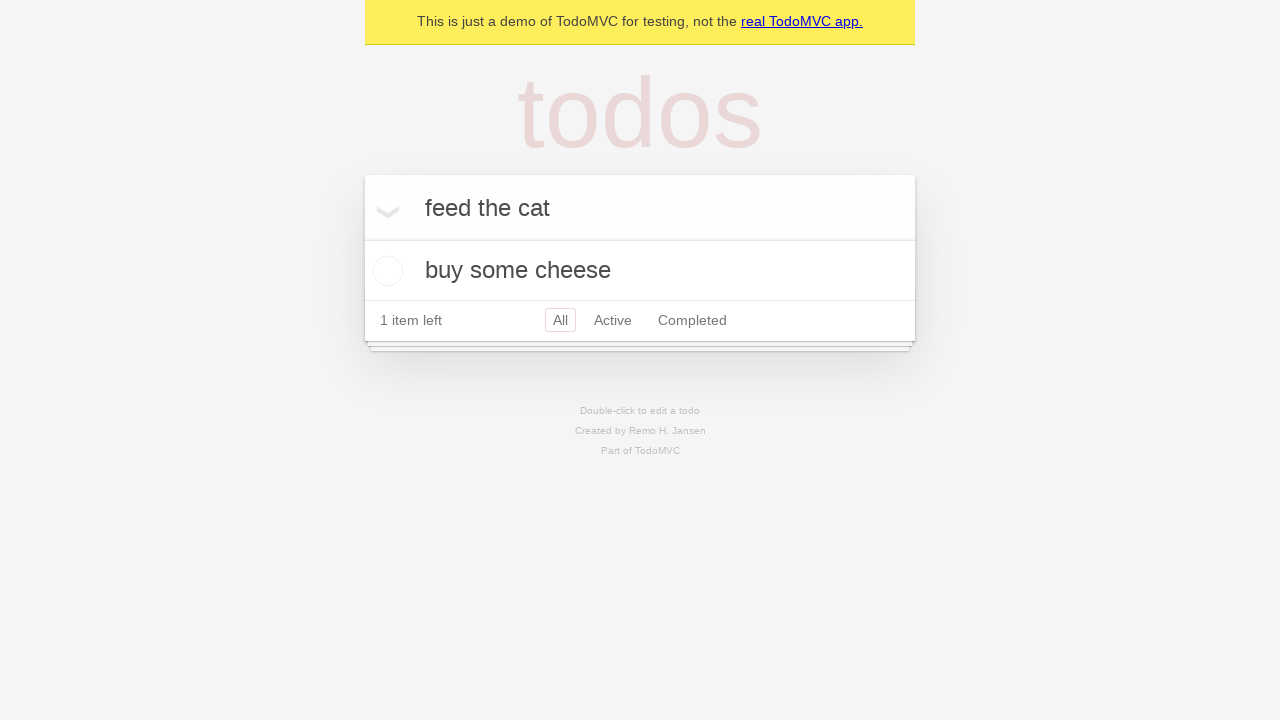

Pressed Enter to create todo 'feed the cat' on internal:attr=[placeholder="What needs to be done?"i]
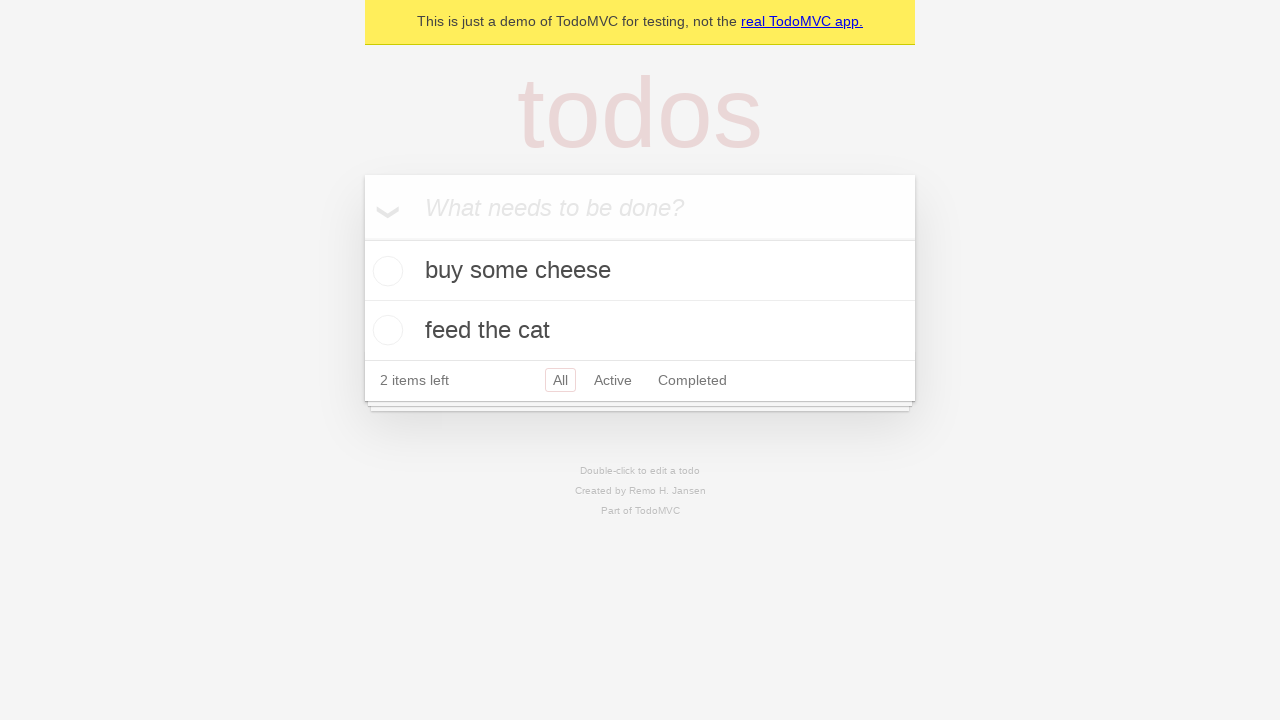

Filled todo input with 'book a doctors appointment' on internal:attr=[placeholder="What needs to be done?"i]
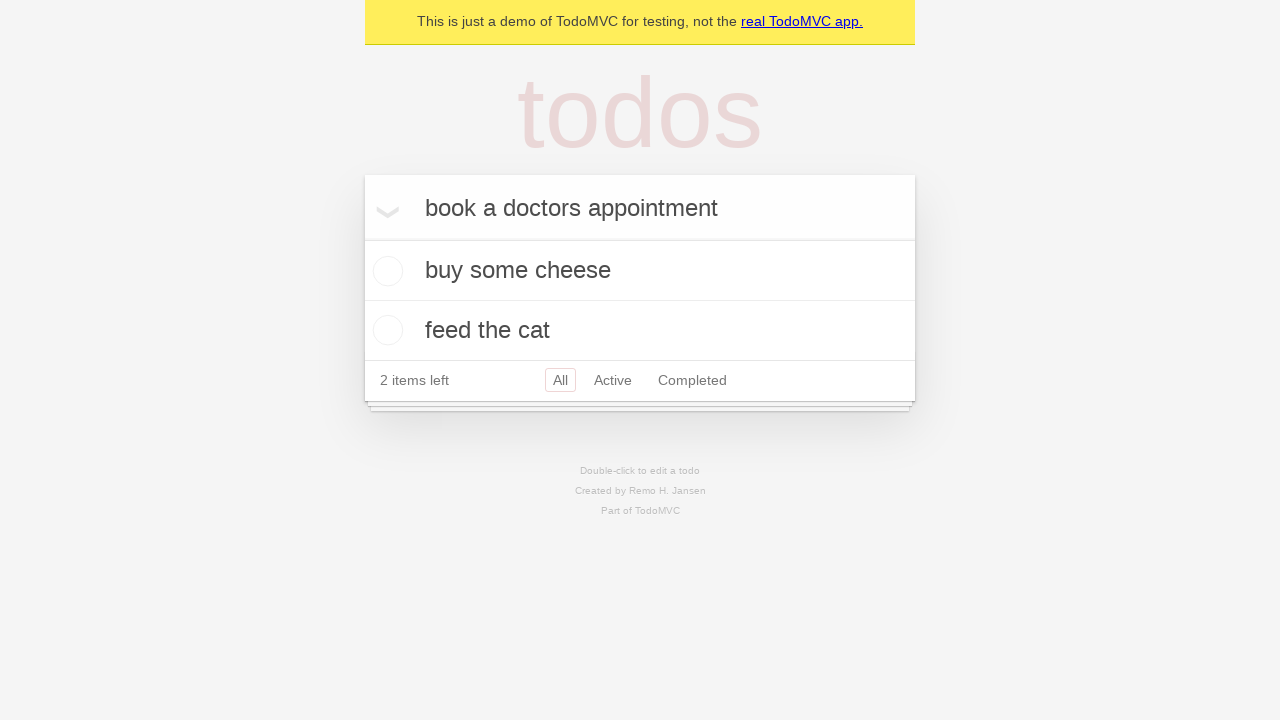

Pressed Enter to create todo 'book a doctors appointment' on internal:attr=[placeholder="What needs to be done?"i]
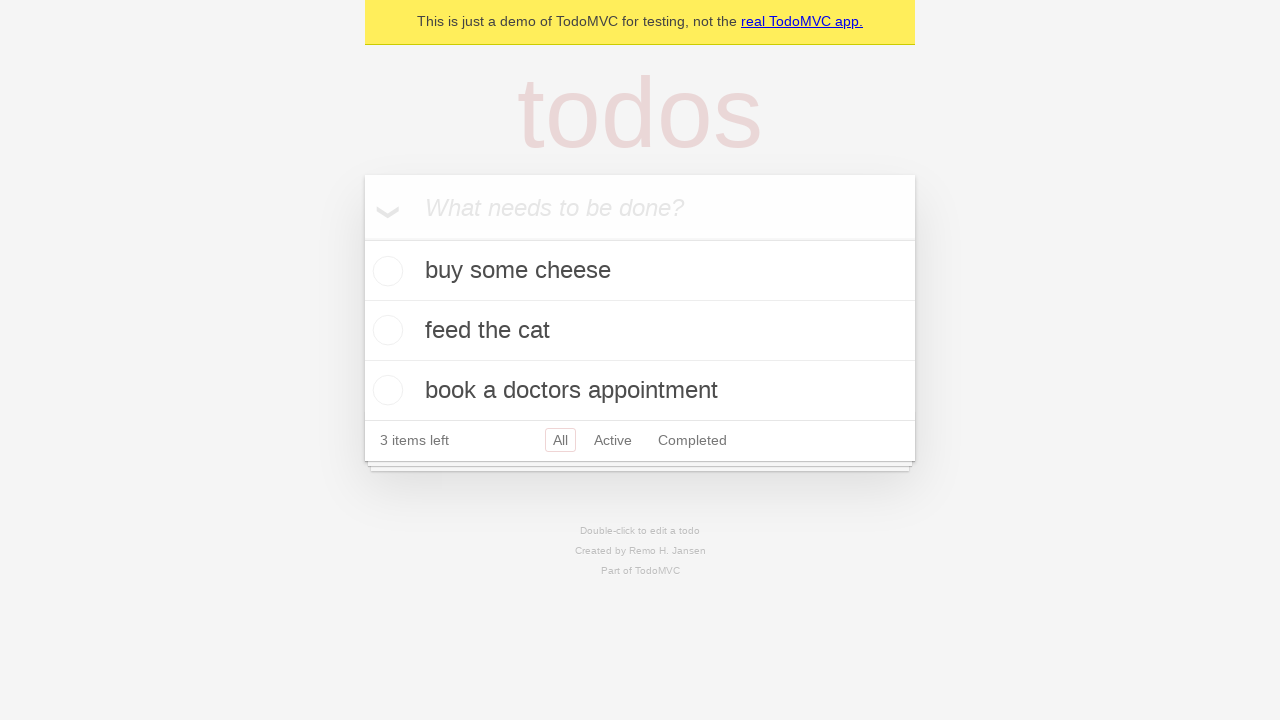

Checked the second todo item at (385, 330) on internal:testid=[data-testid="todo-item"s] >> nth=1 >> internal:role=checkbox
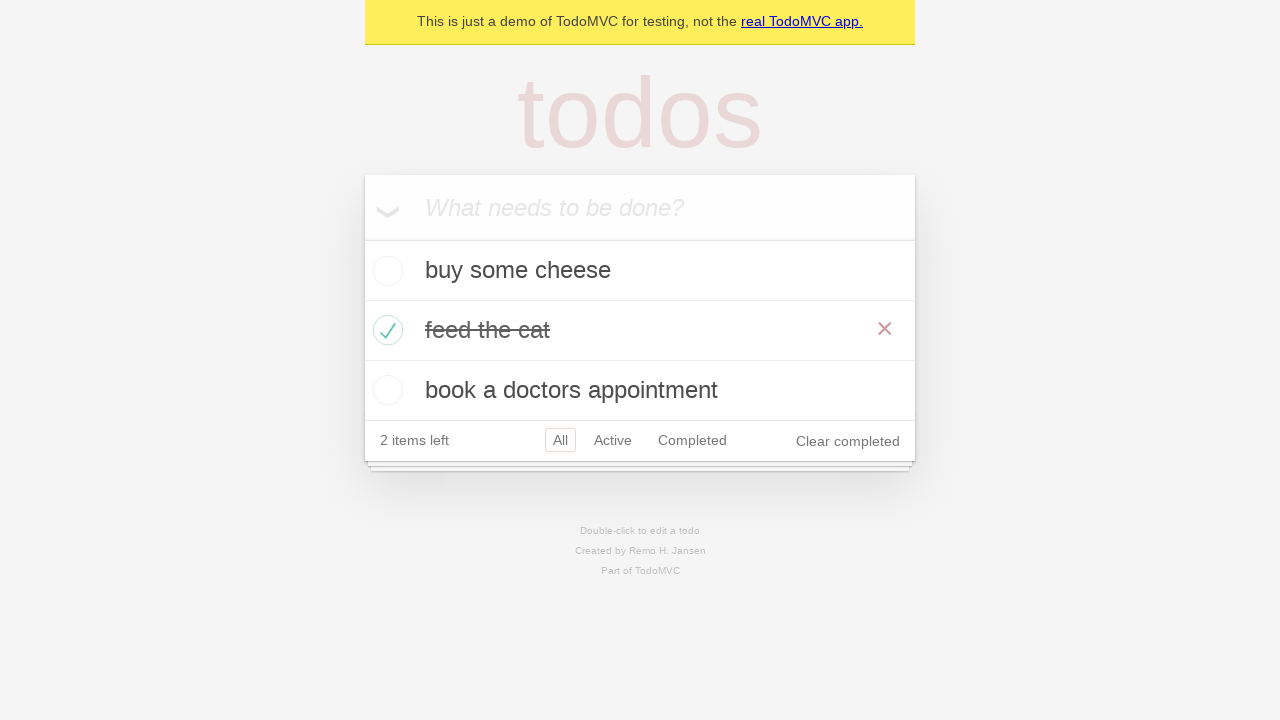

Clicked 'Clear completed' button to remove completed items at (848, 441) on internal:role=button[name="Clear completed"i]
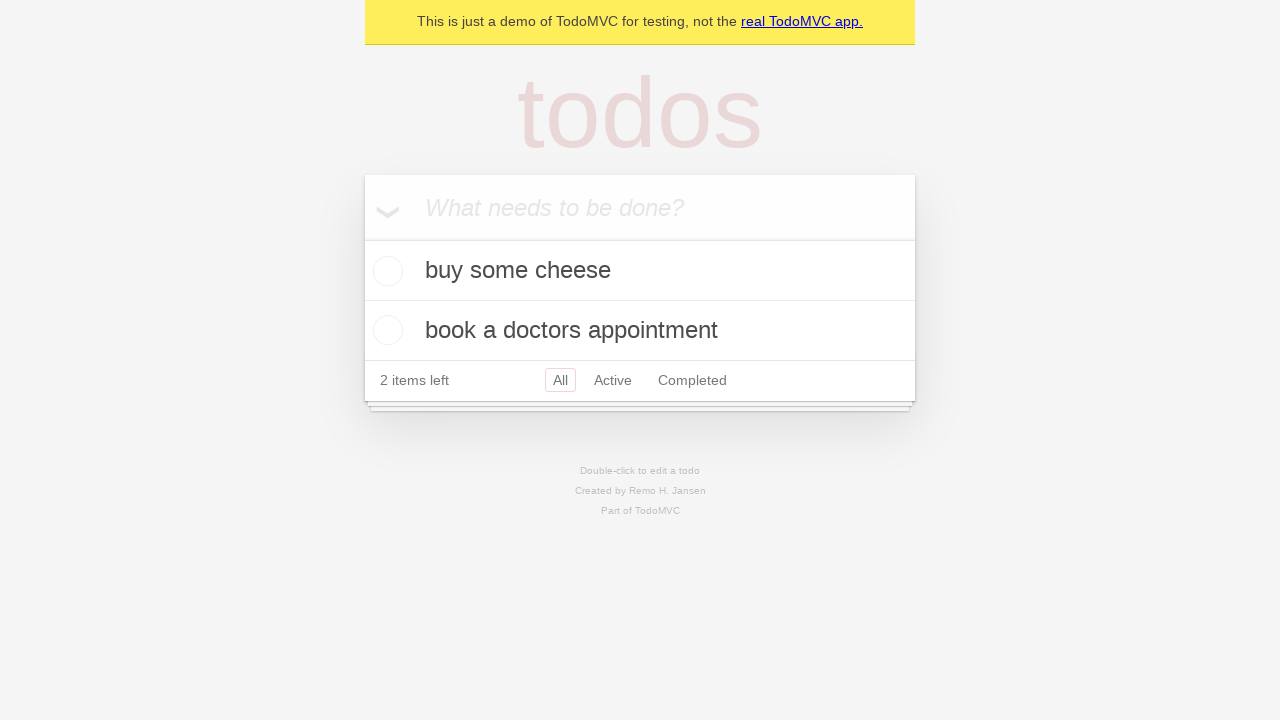

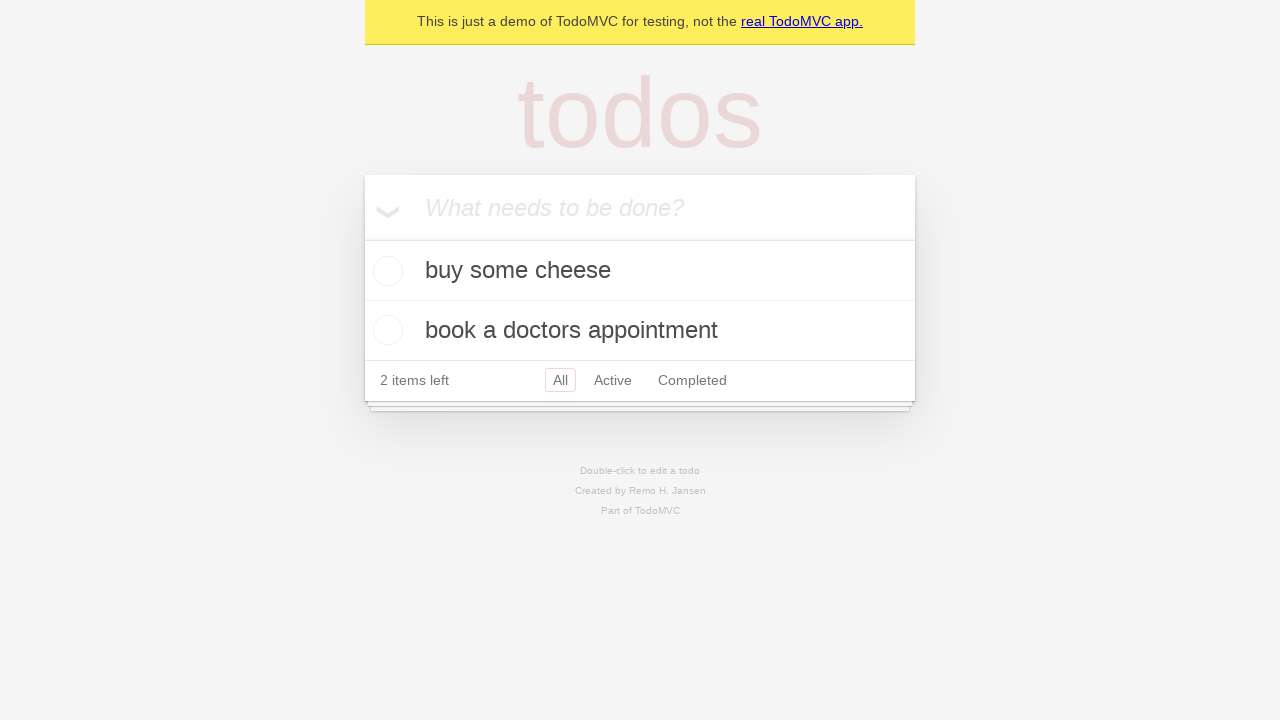